Tests drag and drop functionality by dragging a small circle into a larger circle target area and verifying the success message

Starting URL: https://loopcamp.vercel.app/drag-and-drop-circles.html

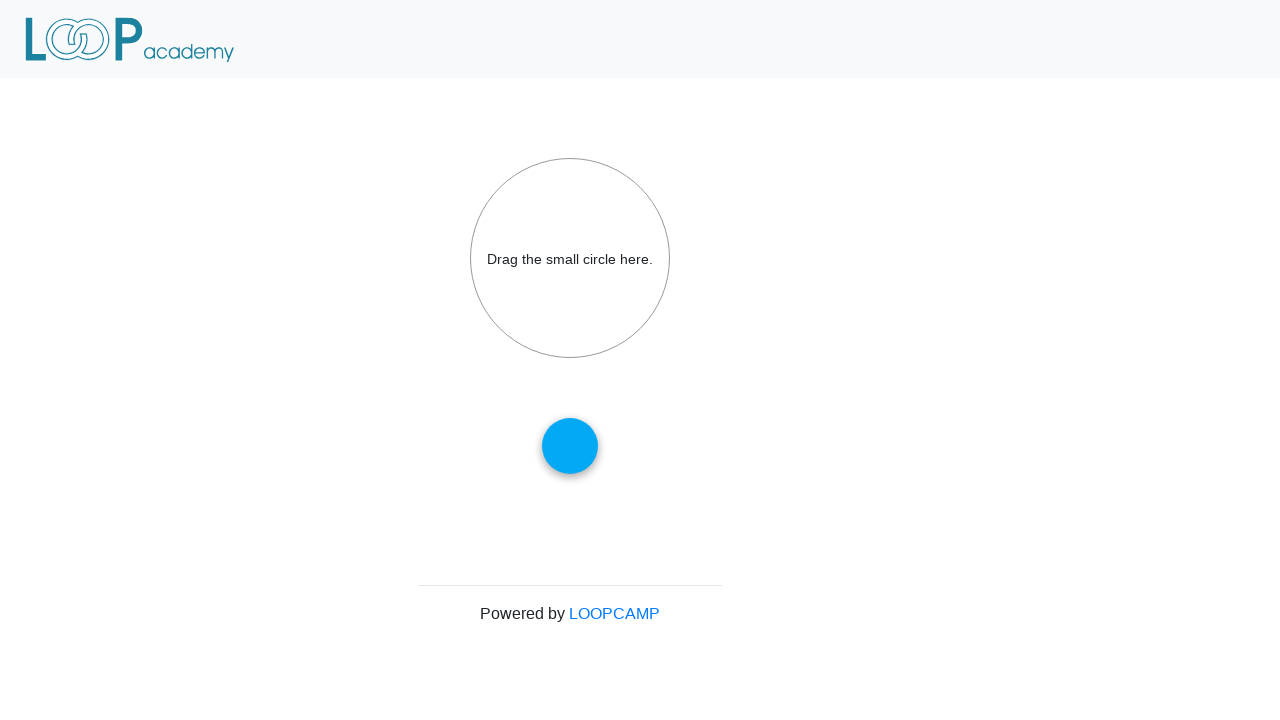

Navigated to drag and drop circles test page
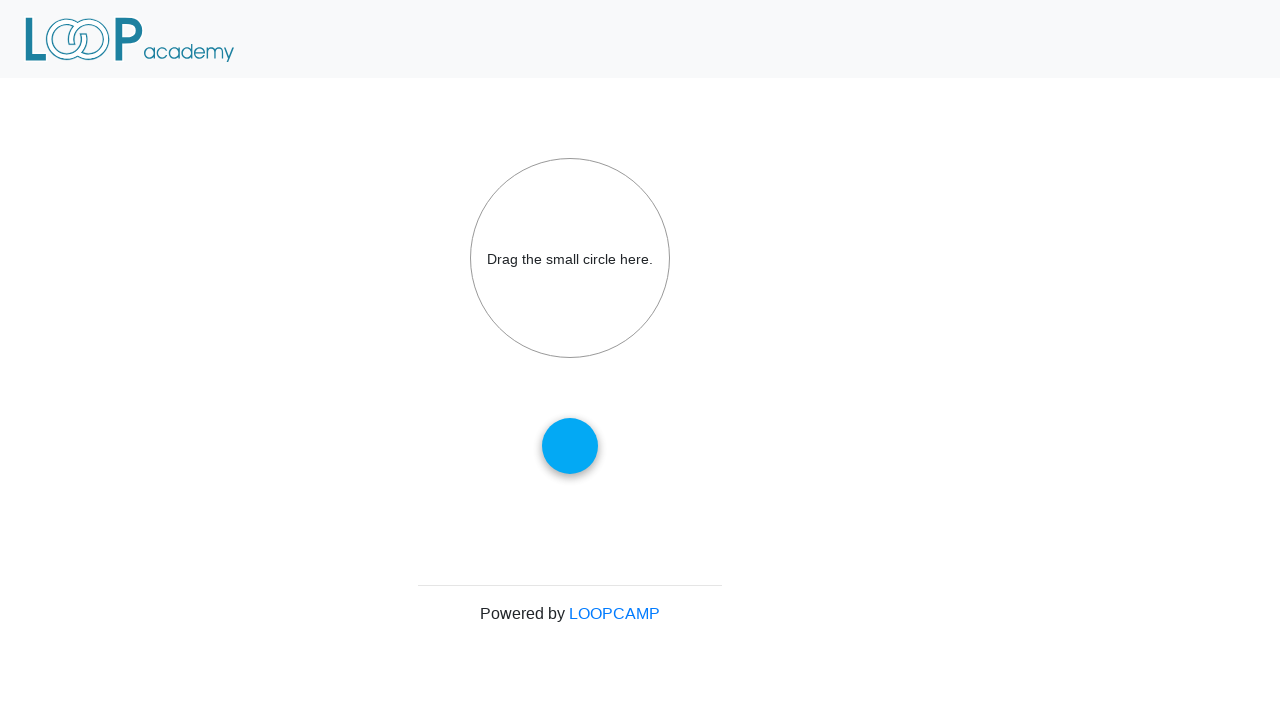

Located the draggable small circle element
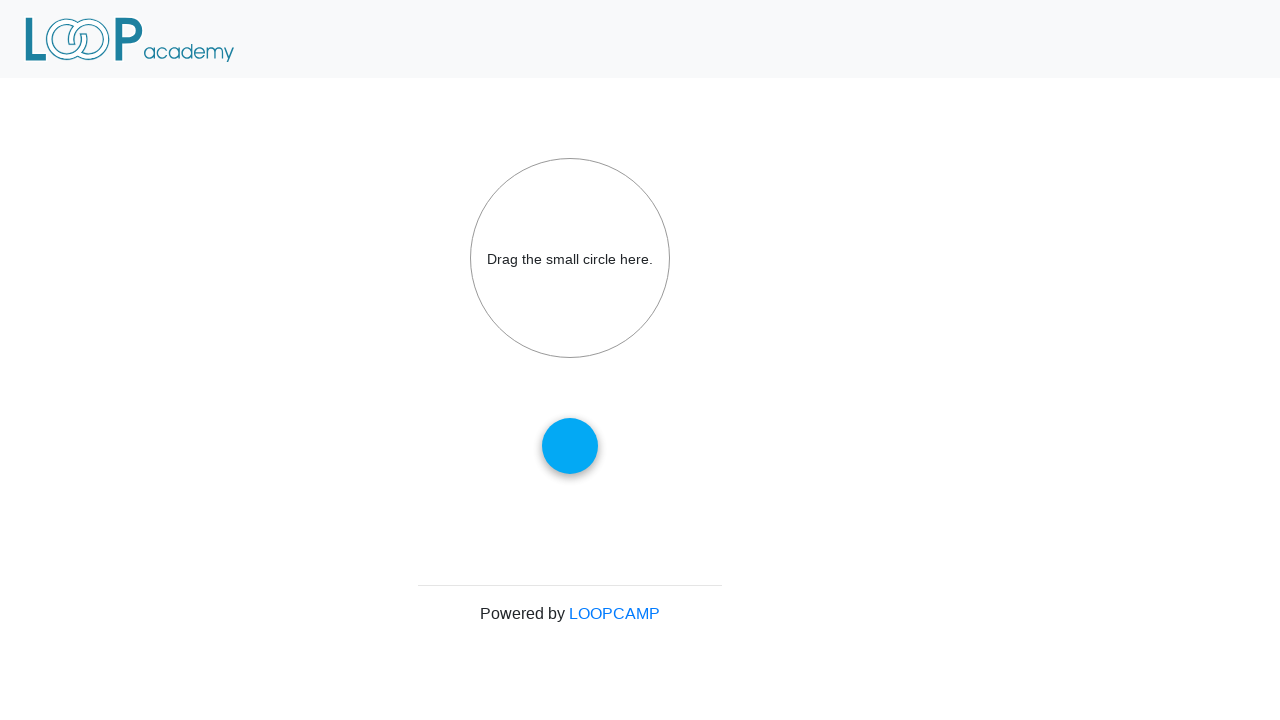

Located the drop target large circle element
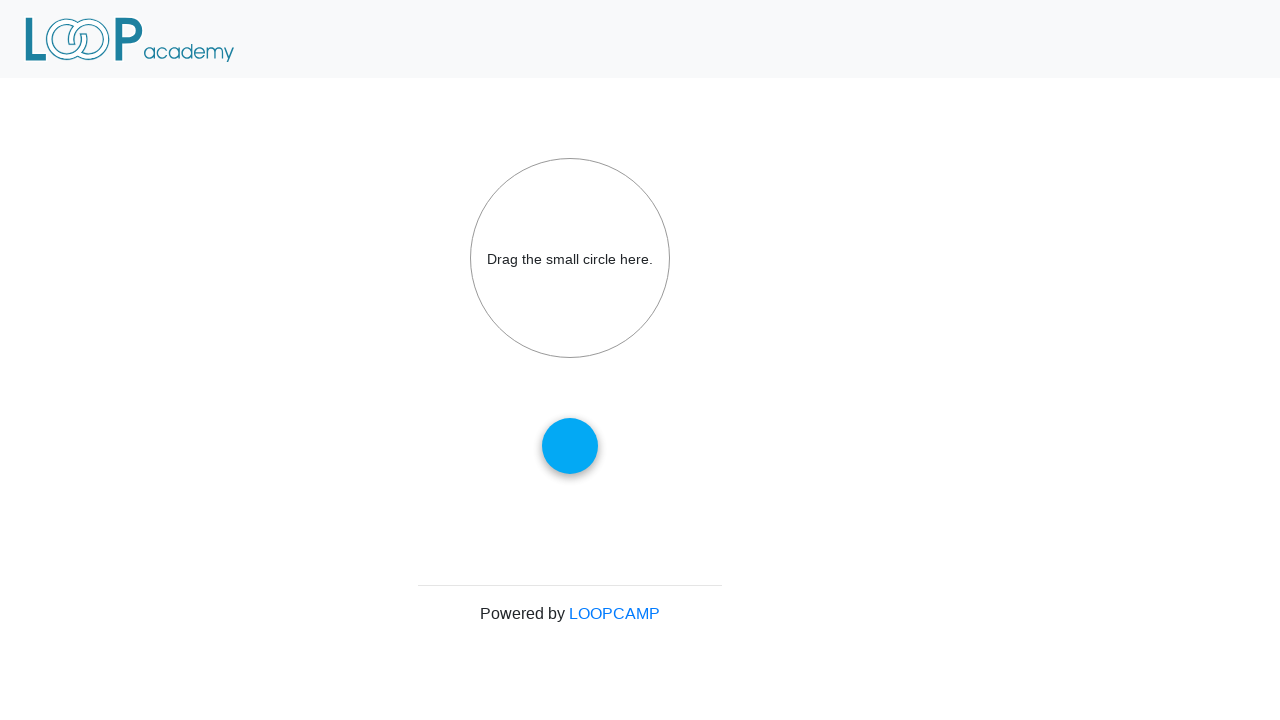

Dragged small circle into the large circle drop target at (570, 258)
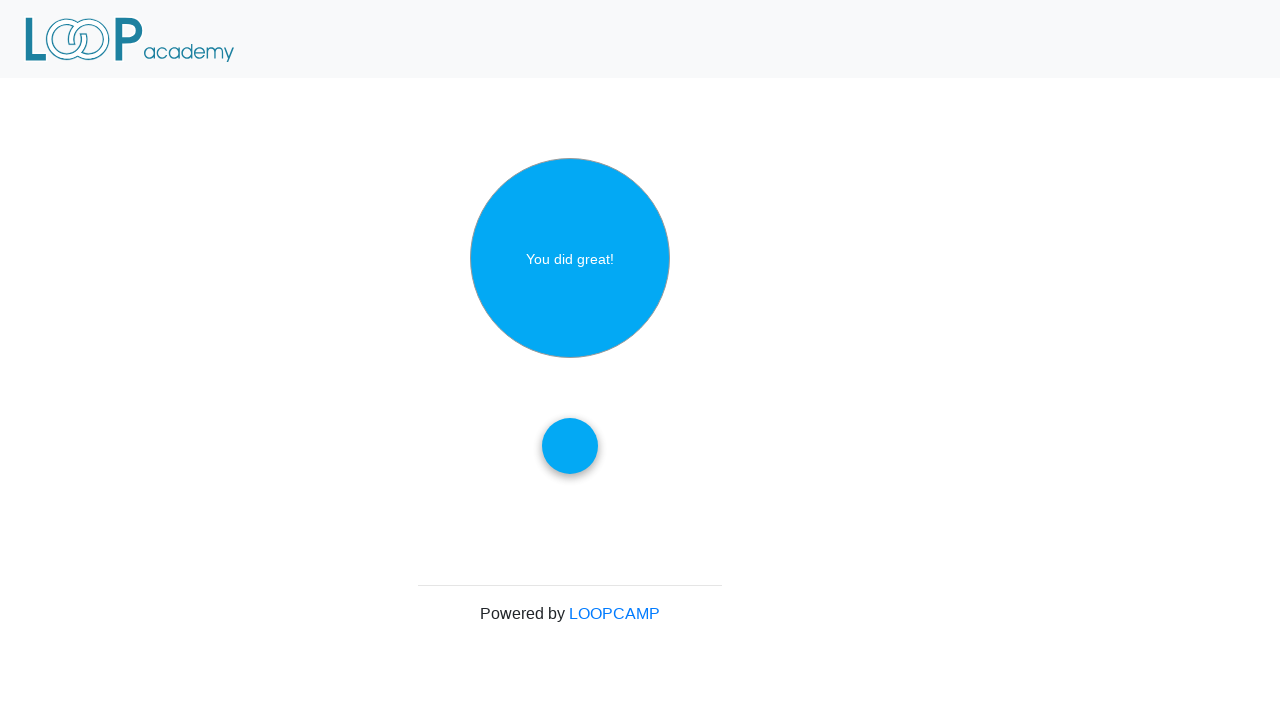

Located success message element
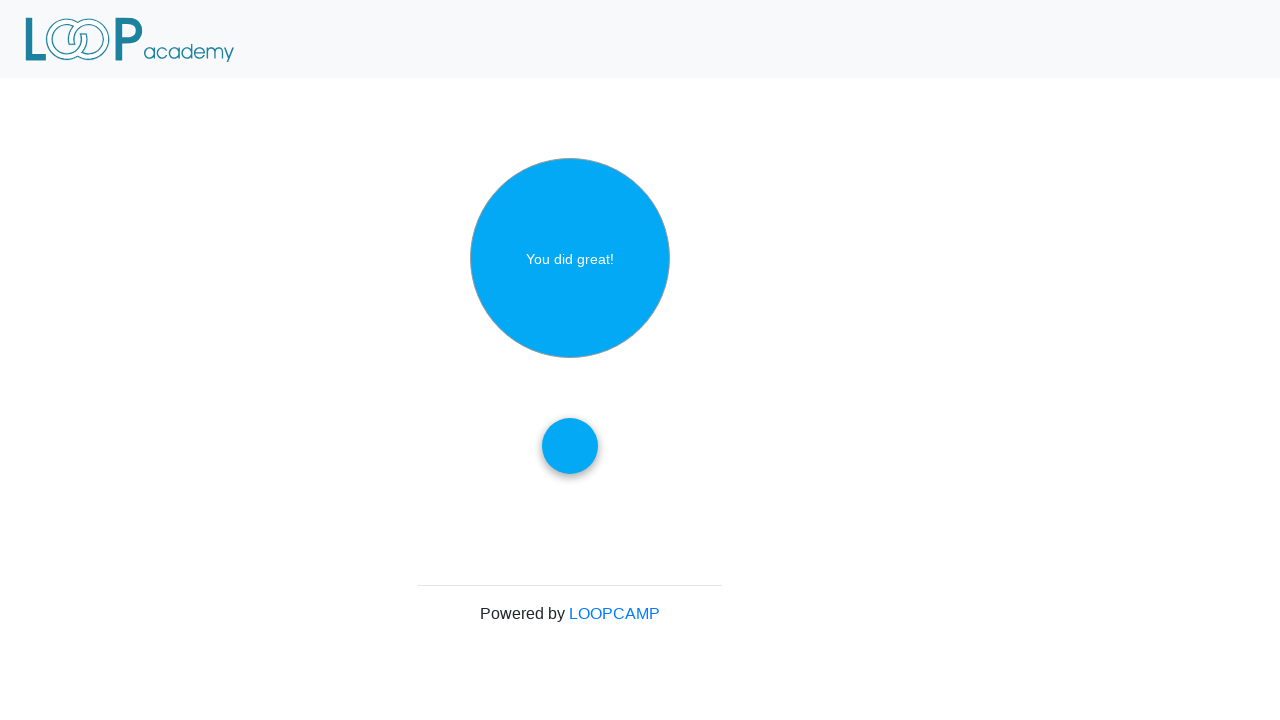

Verified success message displays 'You did great!'
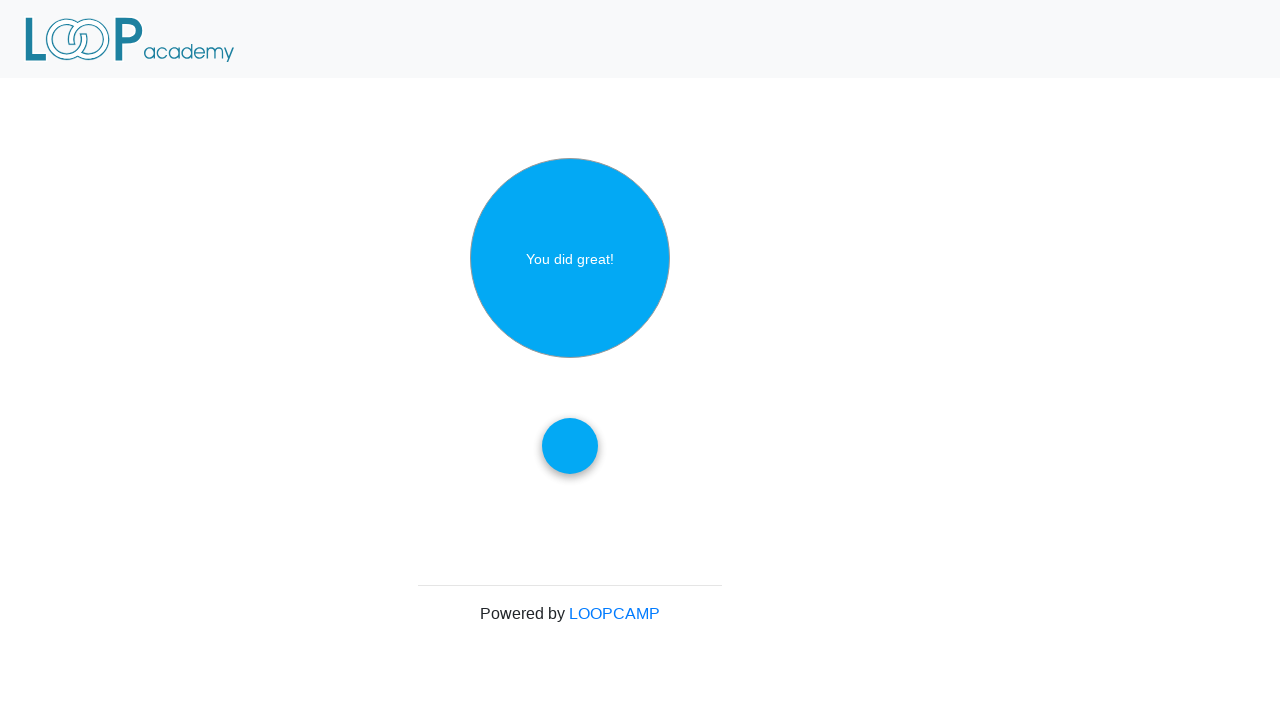

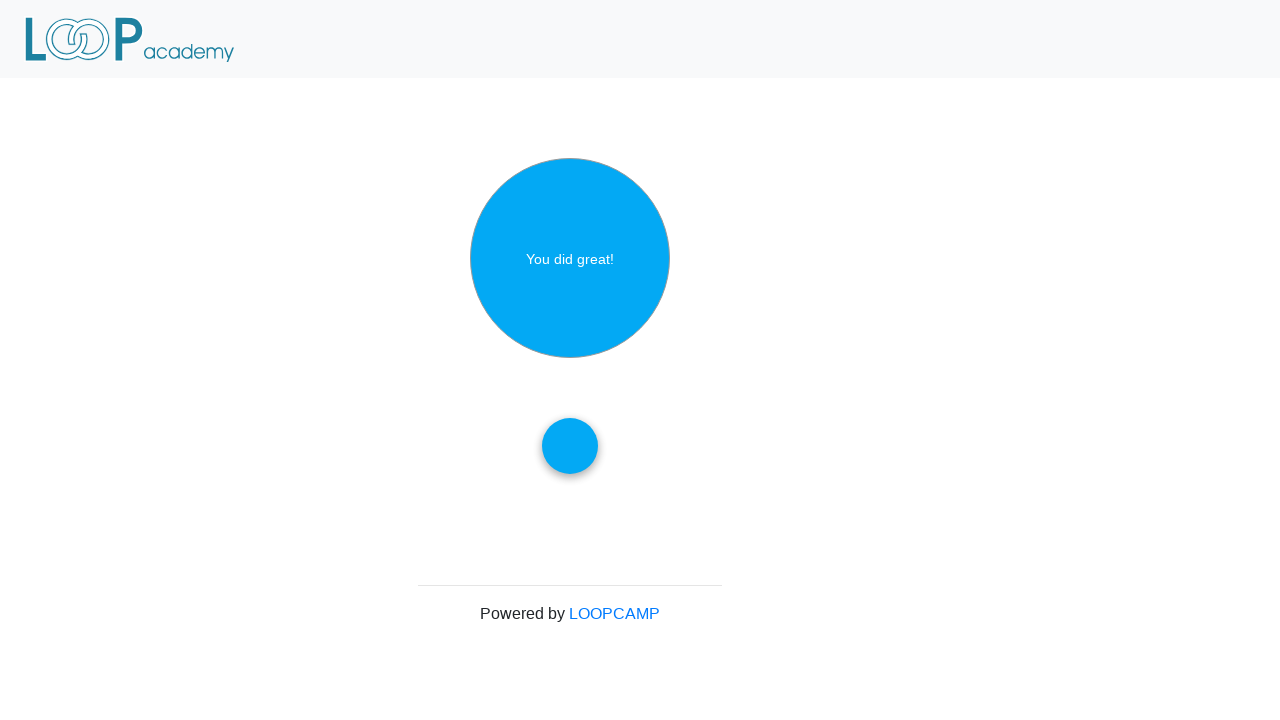